Tests dropdown selection functionality by verifying dropdown options and selecting different options to confirm they are properly selected

Starting URL: https://the-internet.herokuapp.com/dropdown

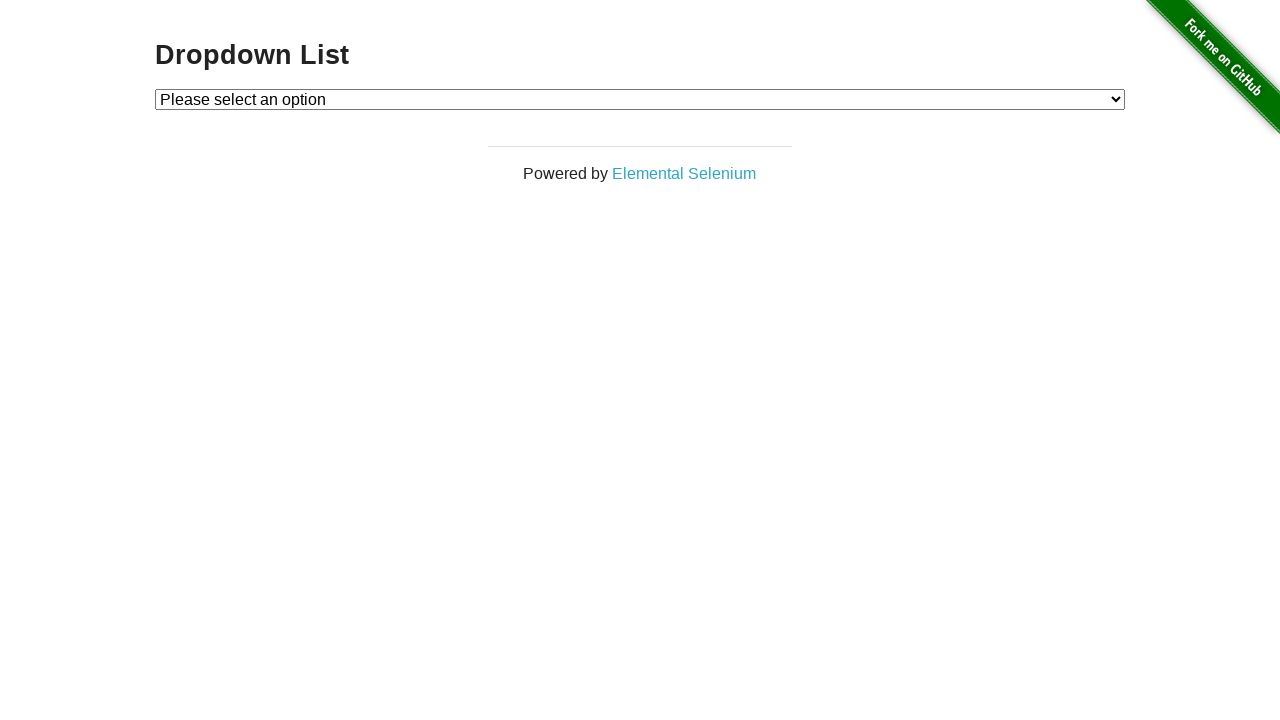

Located dropdown element with ID 'dropdown'
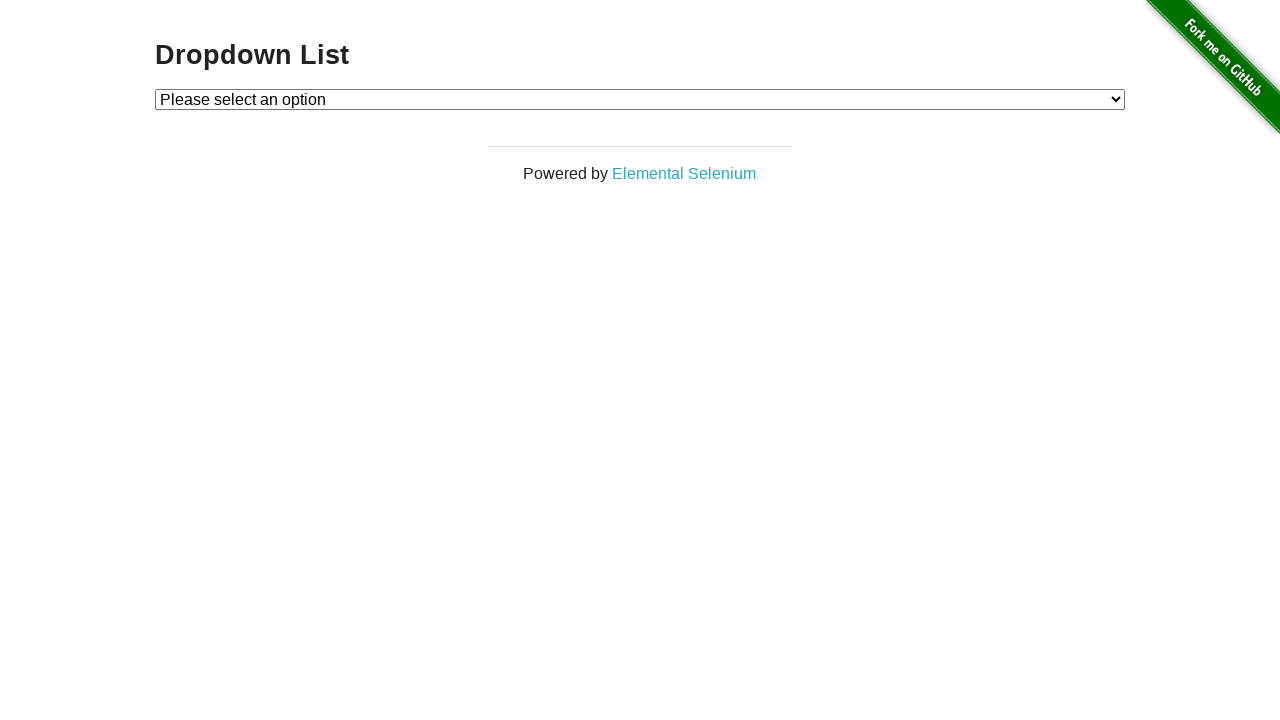

Retrieved all dropdown option text contents
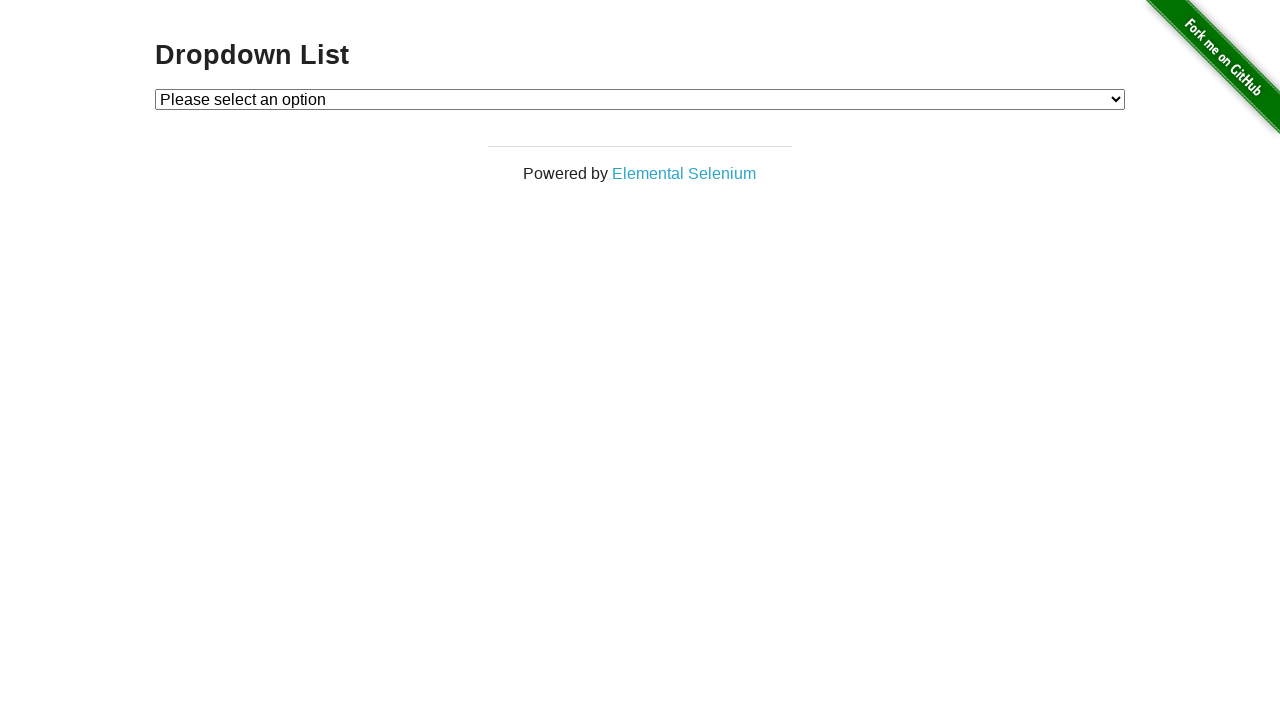

Verified first option is 'Please select an option'
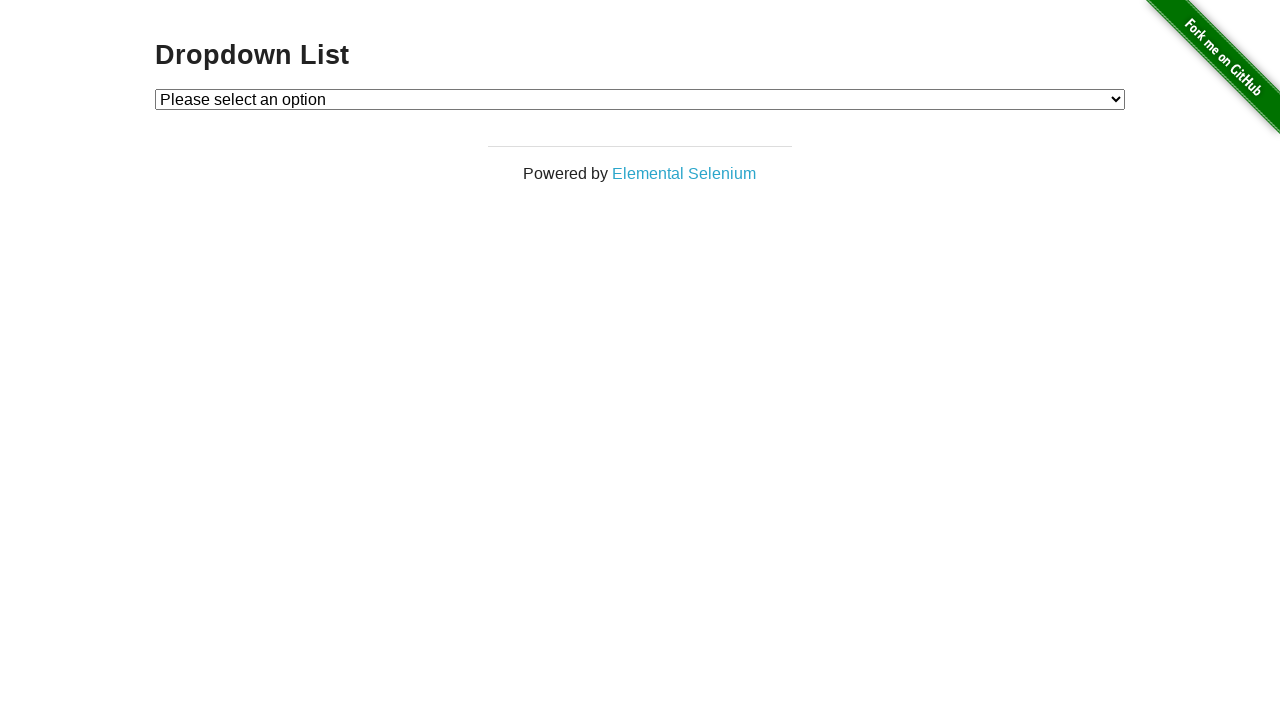

Verified second option is 'Option 1'
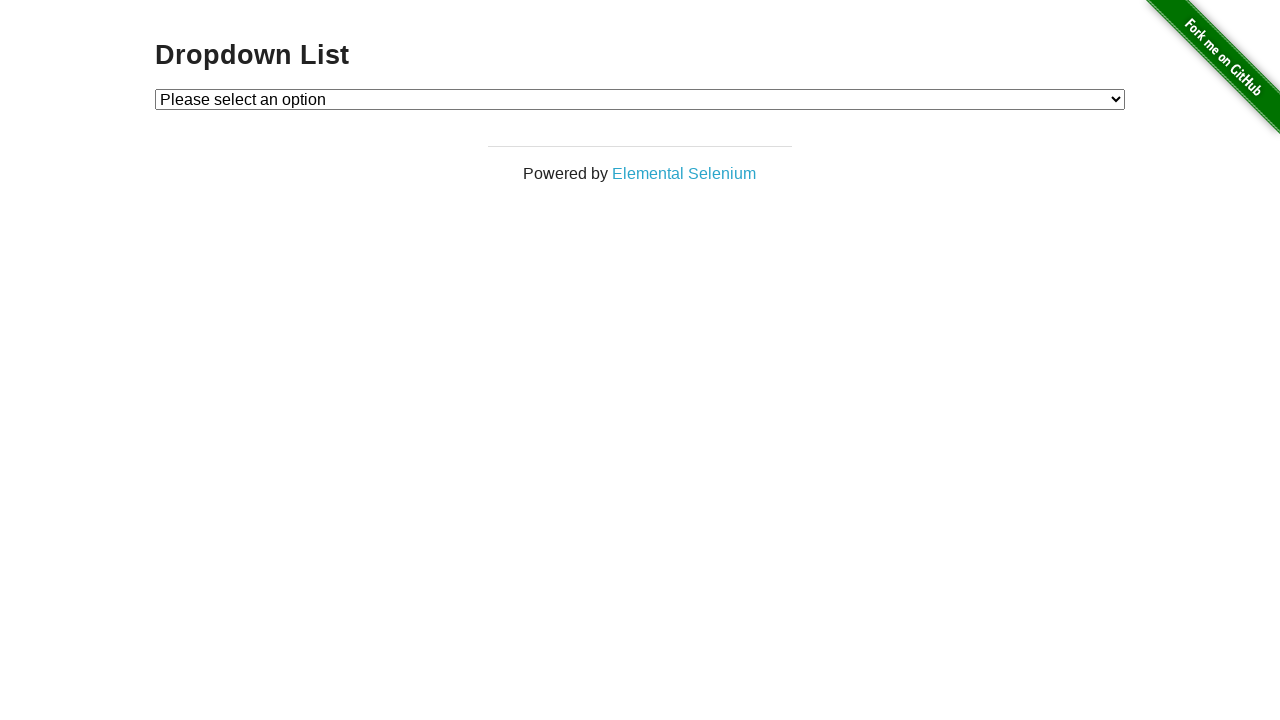

Verified third option is 'Option 2'
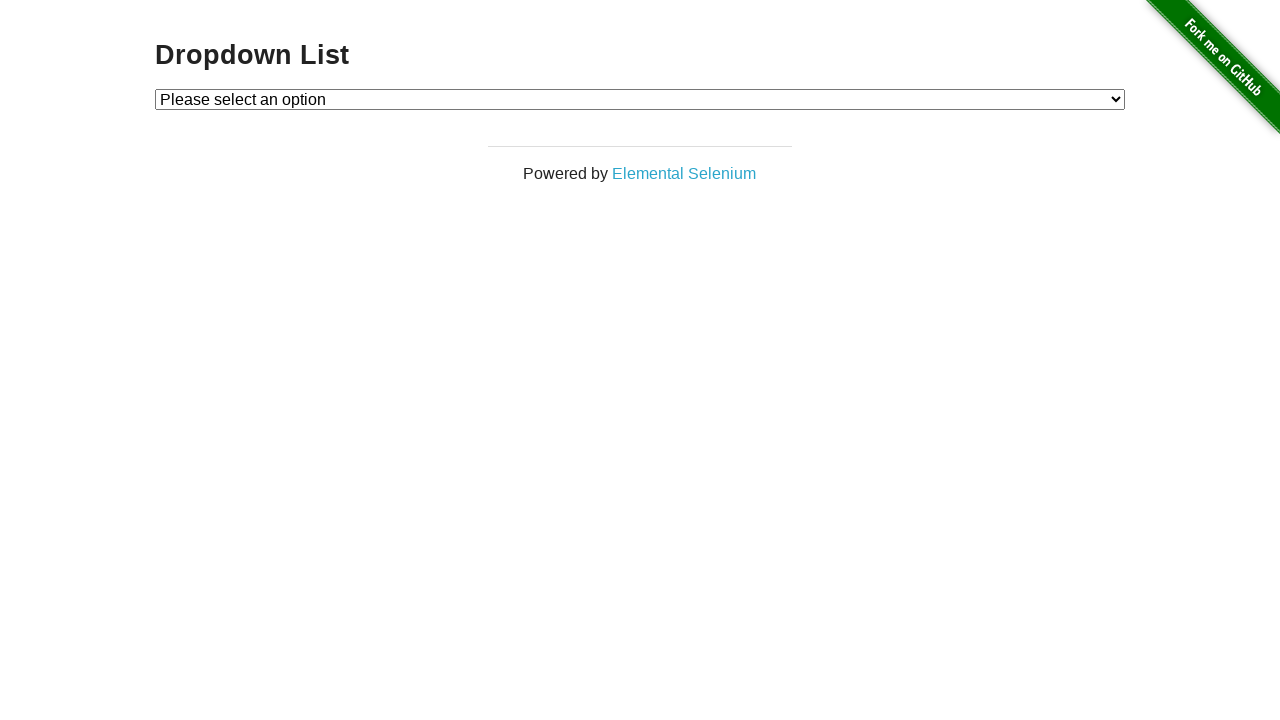

Selected 'Option 1' from dropdown on #dropdown
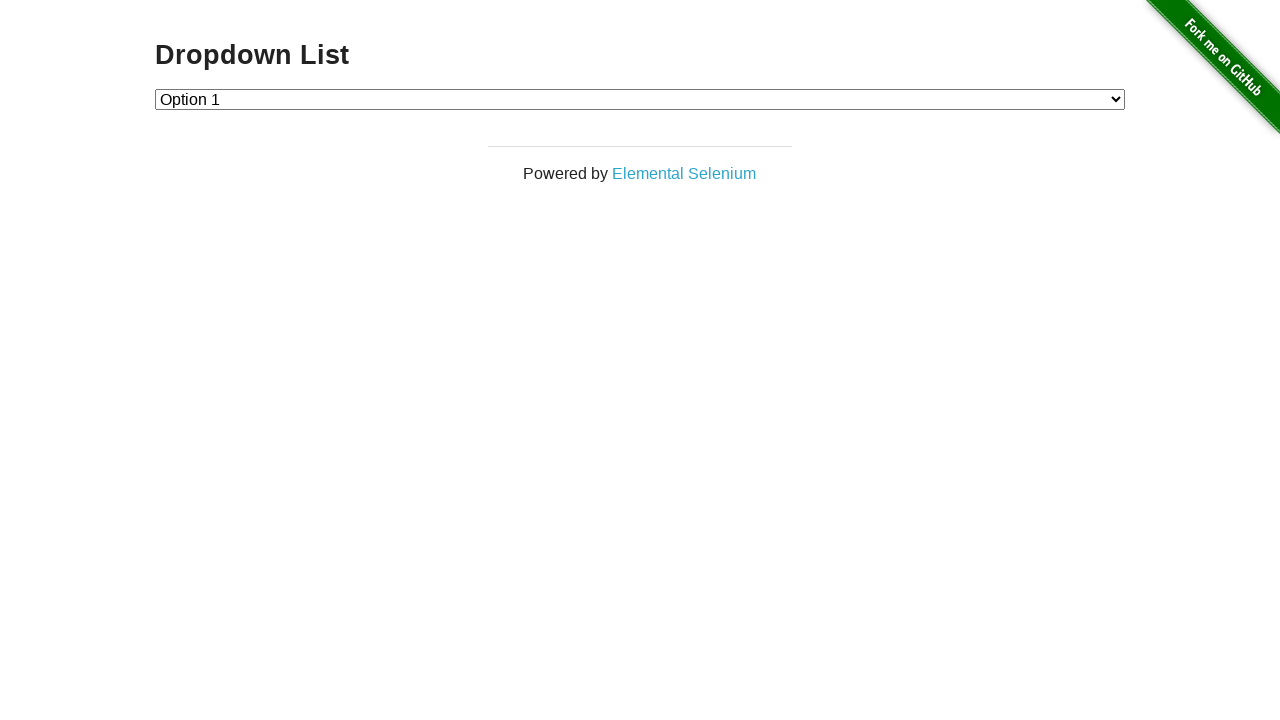

Verified dropdown value is '1' for Option 1
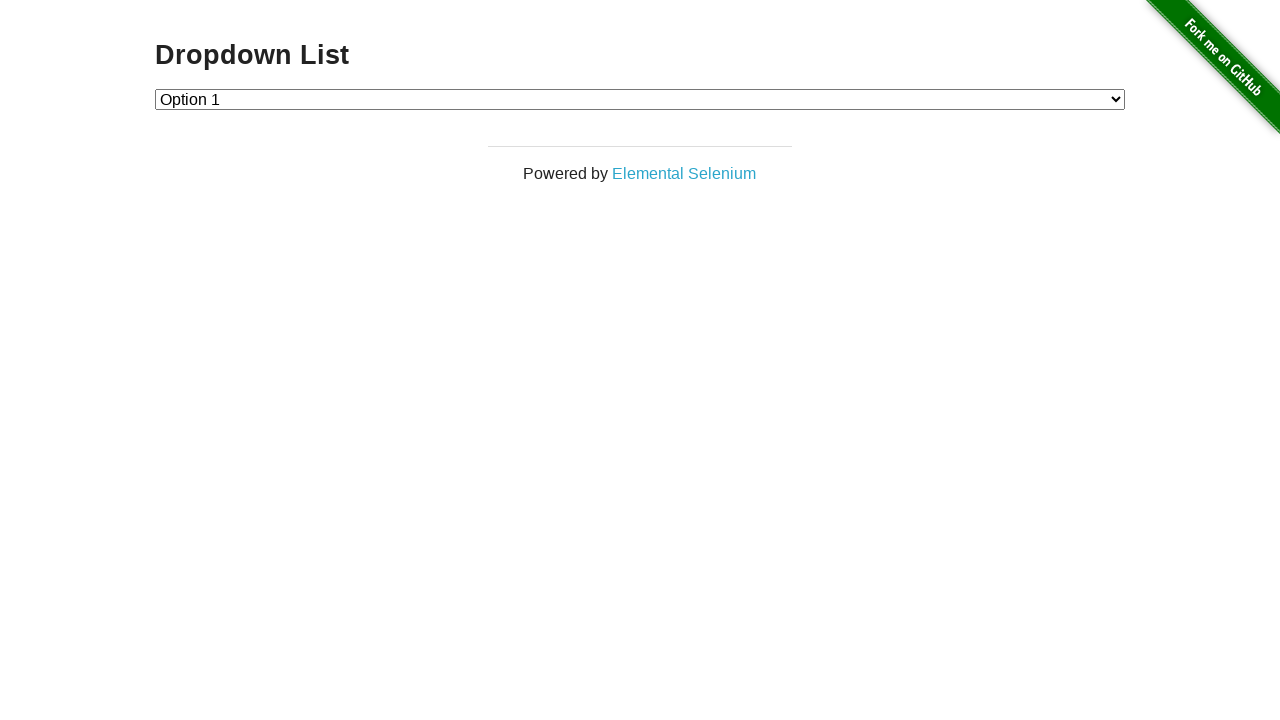

Selected 'Option 2' from dropdown on #dropdown
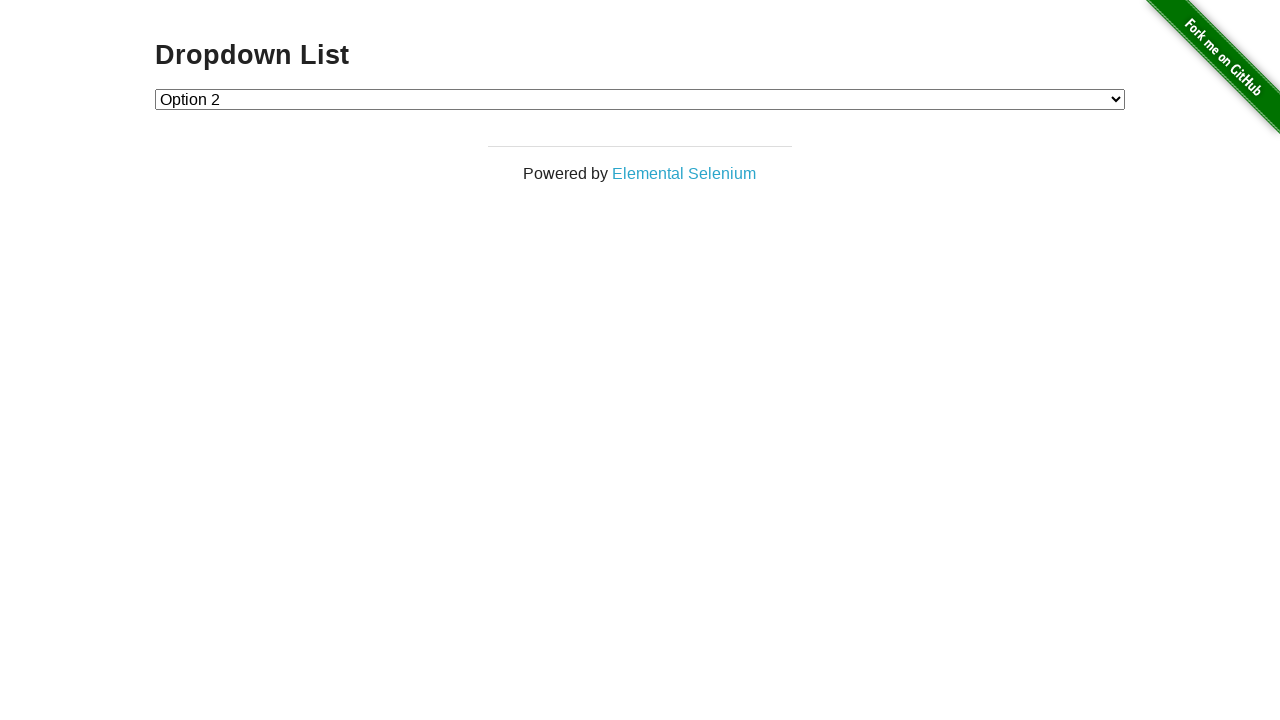

Verified dropdown value is '2' for Option 2
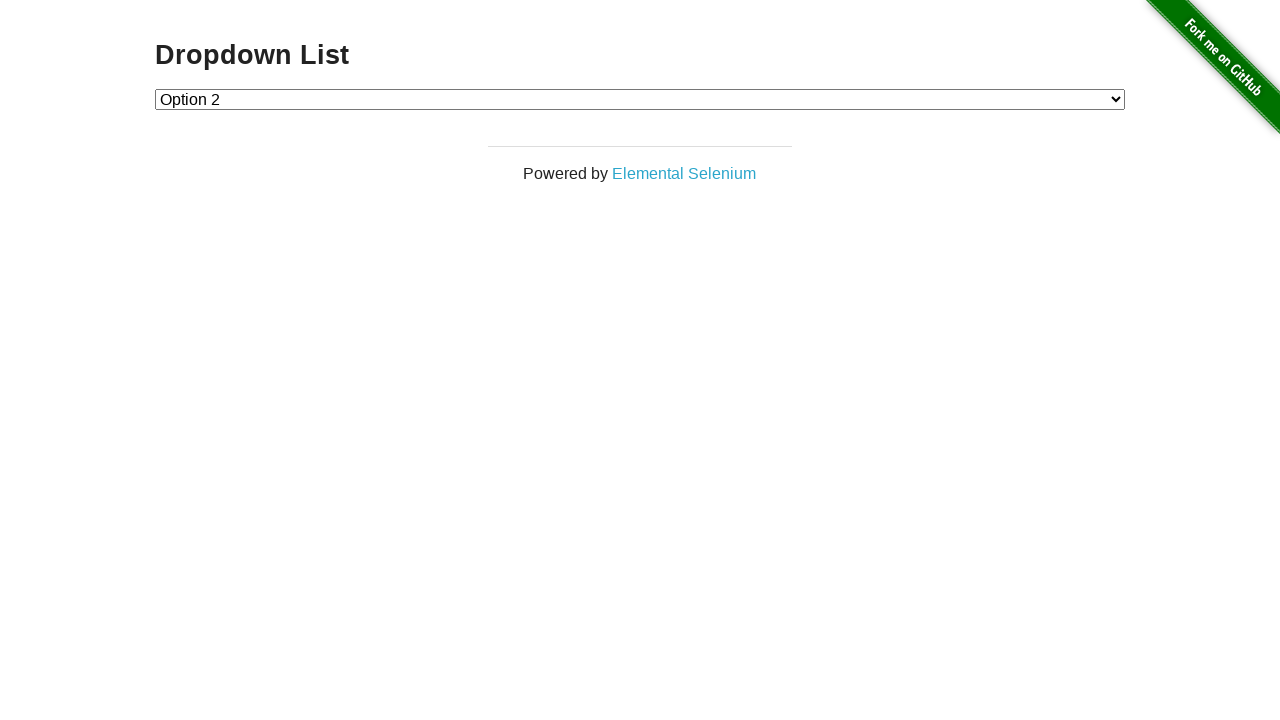

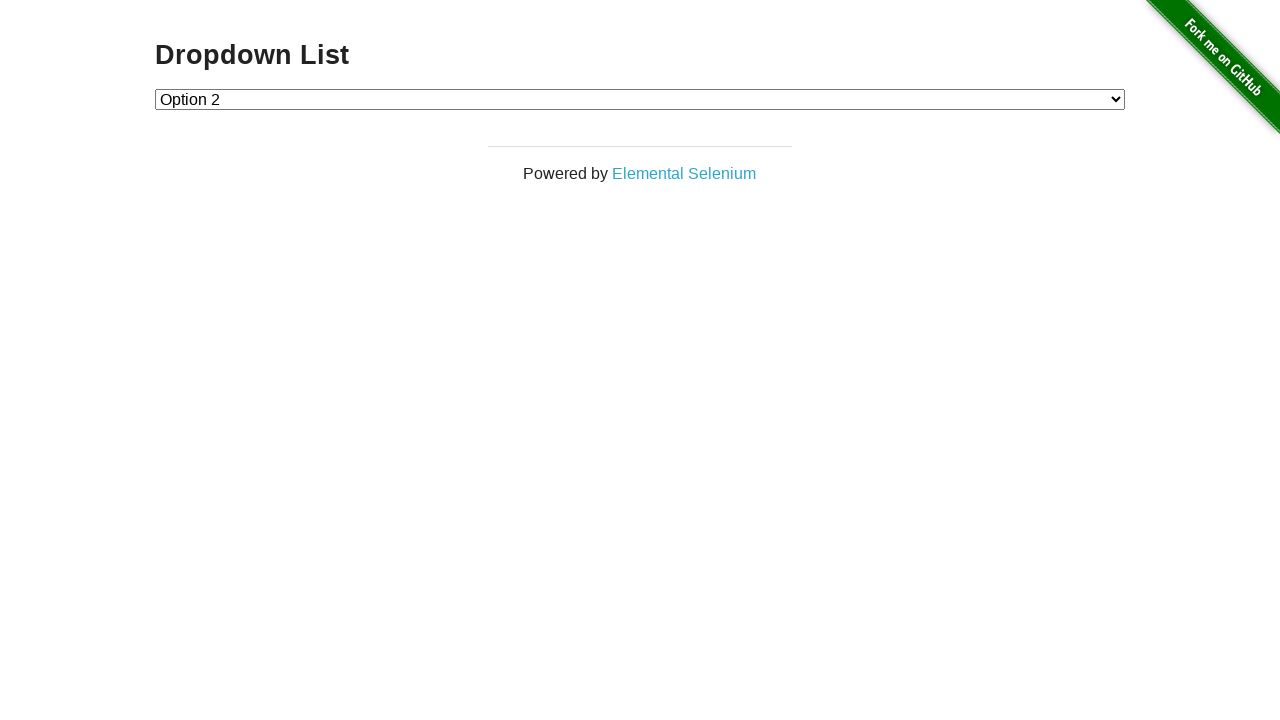